Tests adding todo items by filling the input field and pressing Enter, then verifying the items appear in the list

Starting URL: https://demo.playwright.dev/todomvc

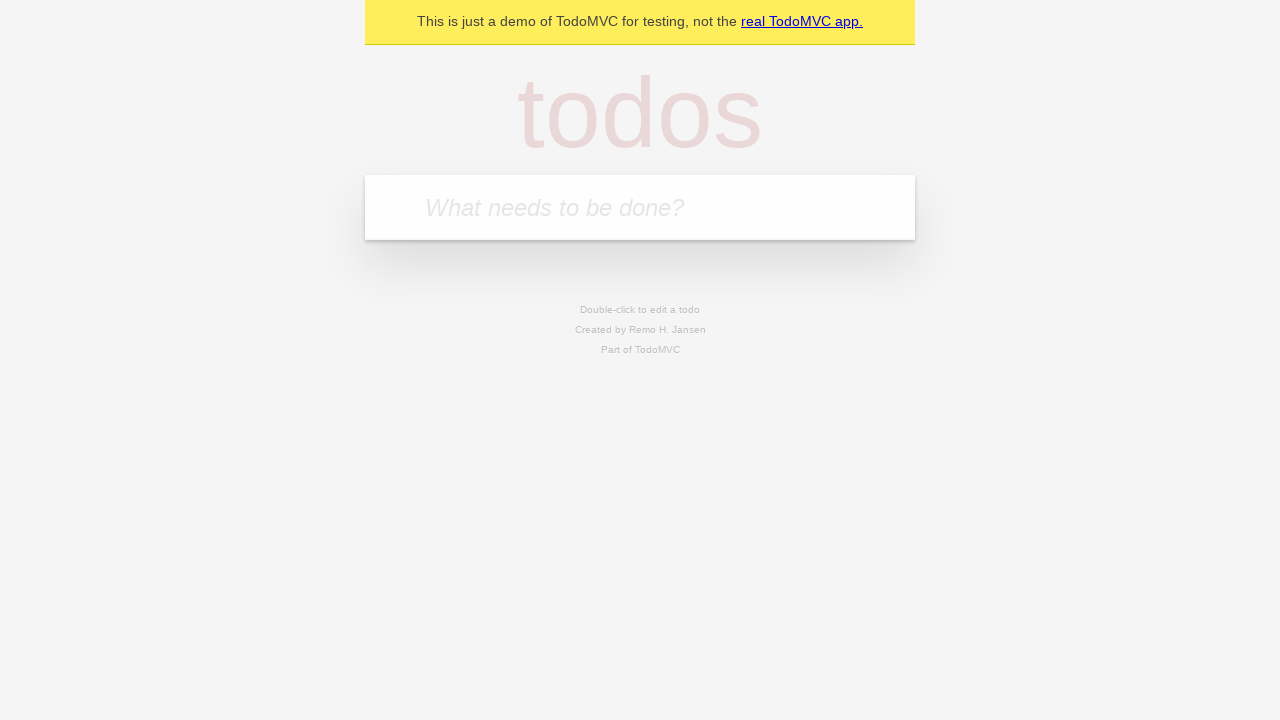

Filled todo input field with 'buy some cheese' on internal:attr=[placeholder="What needs to be done?"i]
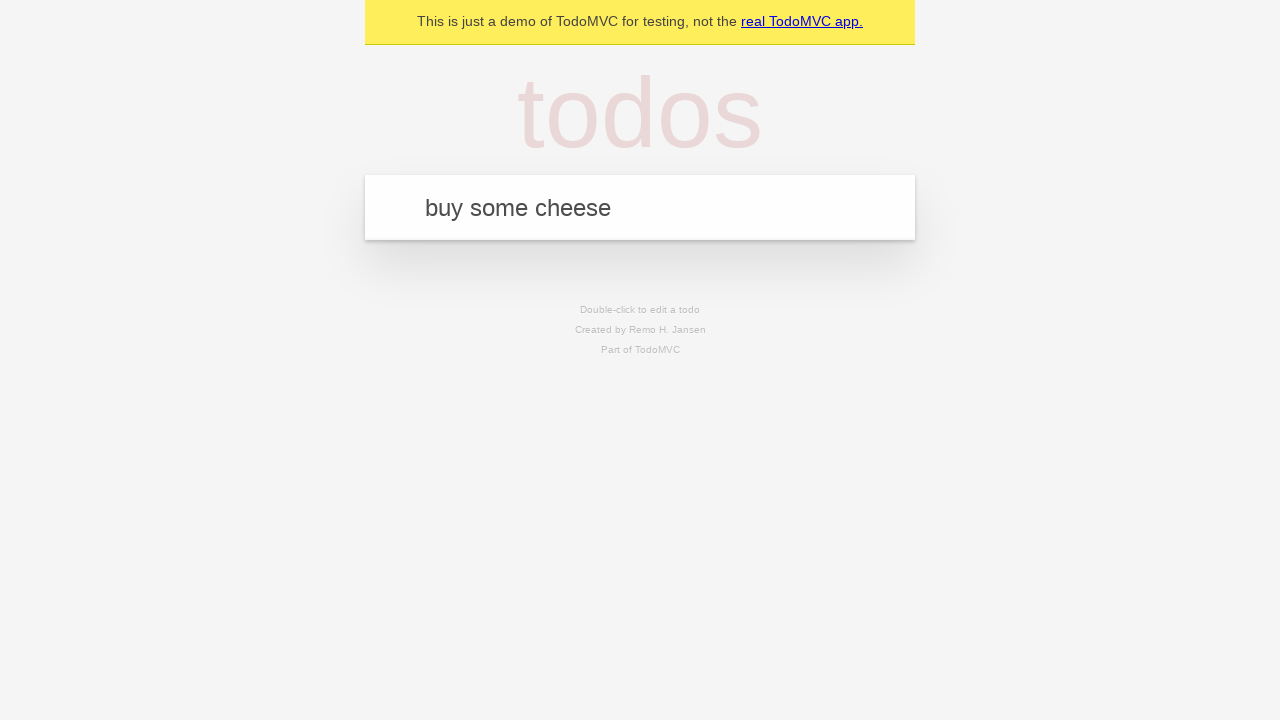

Pressed Enter to add first todo item on internal:attr=[placeholder="What needs to be done?"i]
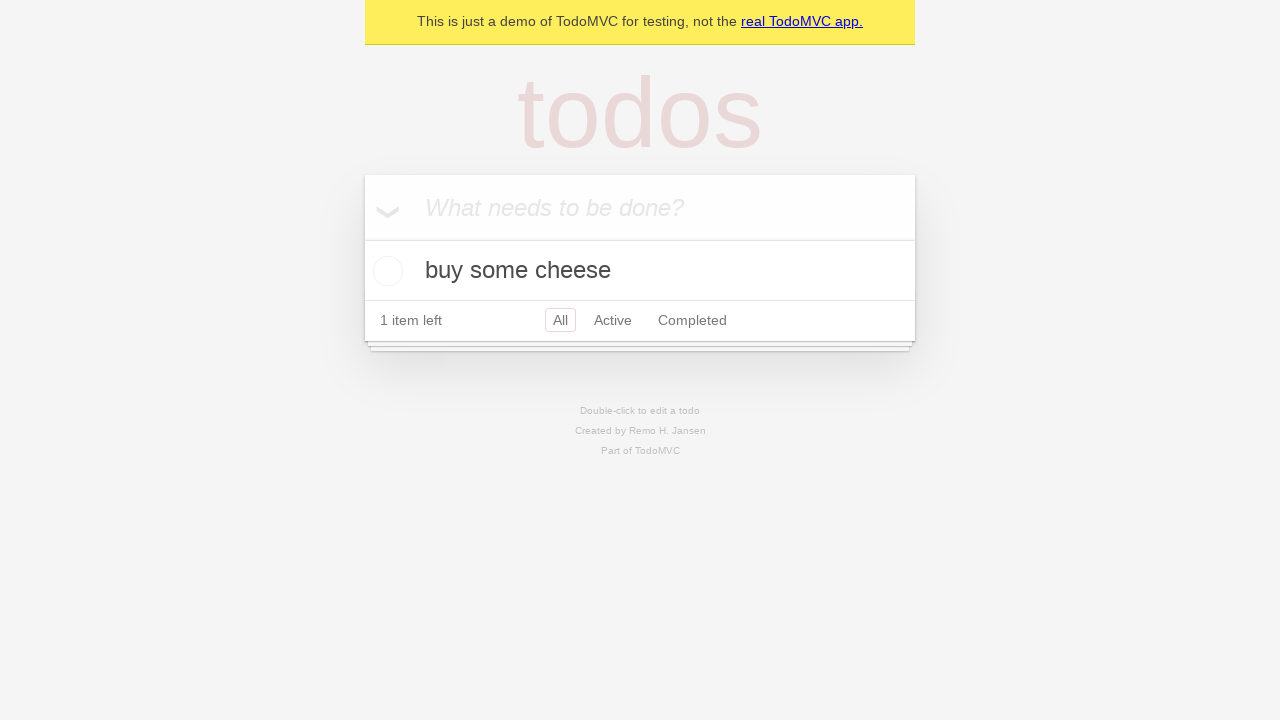

Filled todo input field with 'feed the cat' on internal:attr=[placeholder="What needs to be done?"i]
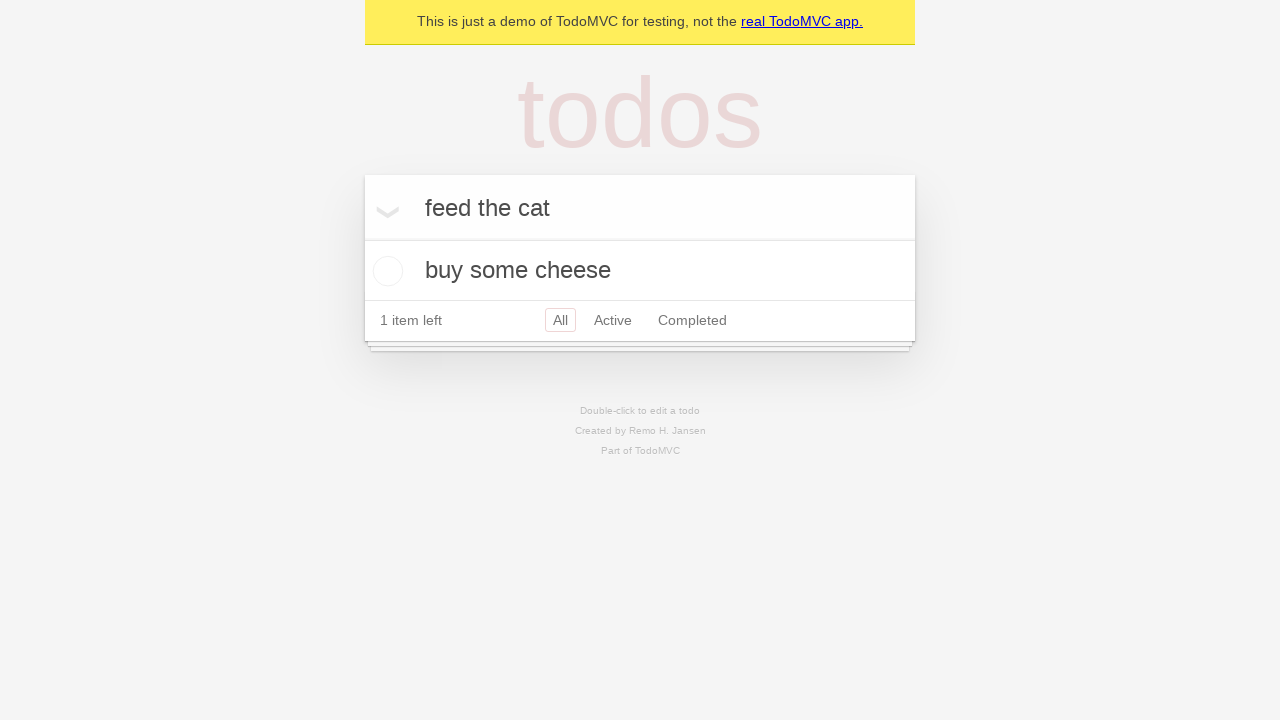

Pressed Enter to add second todo item on internal:attr=[placeholder="What needs to be done?"i]
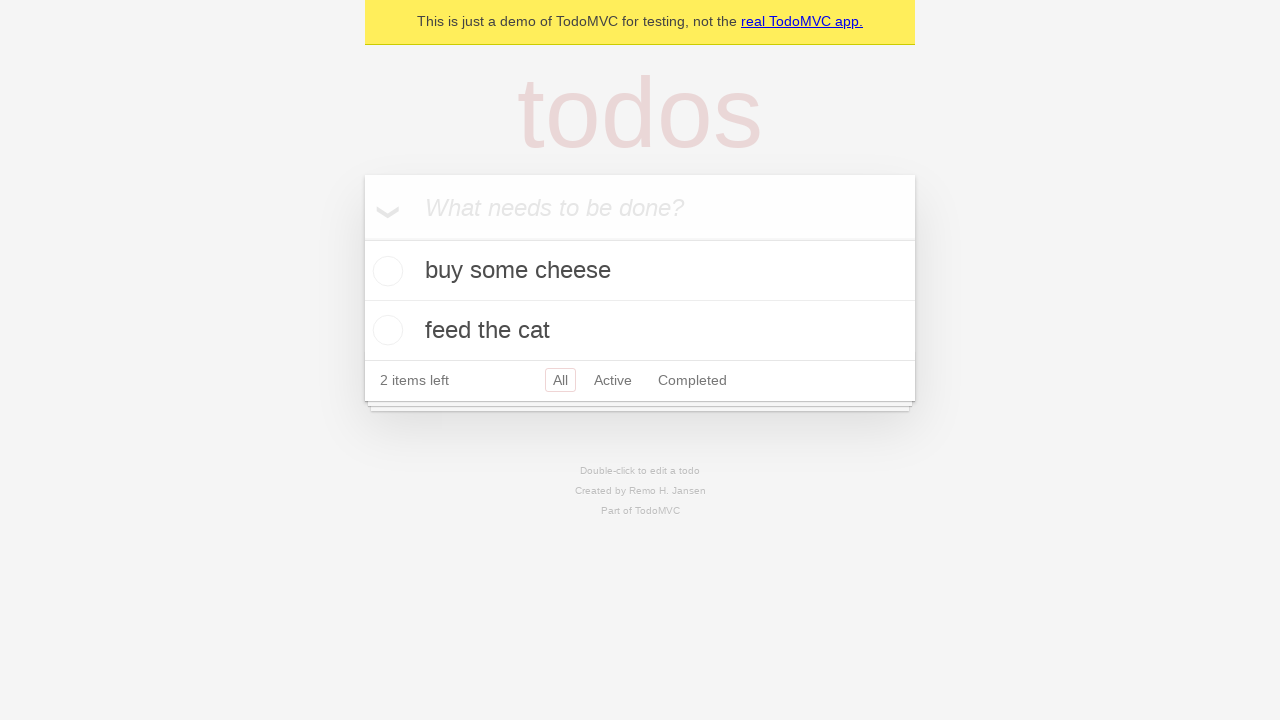

Verified todo items are displayed in the list
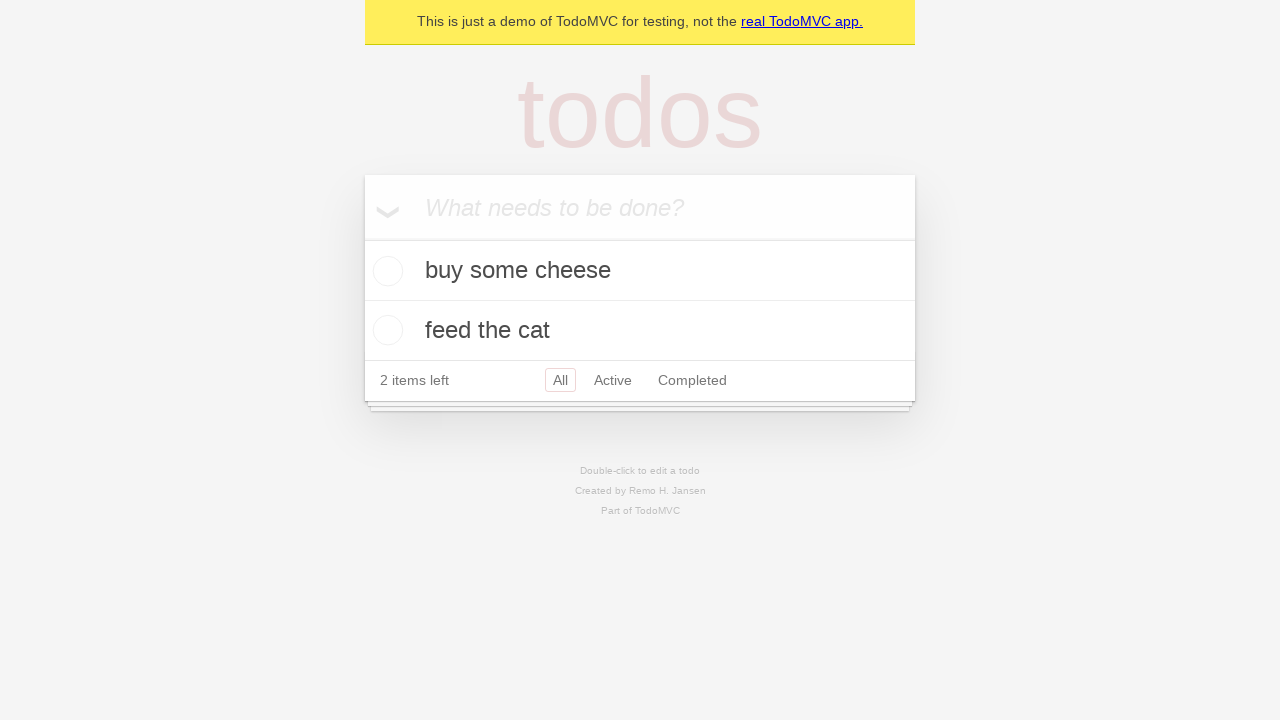

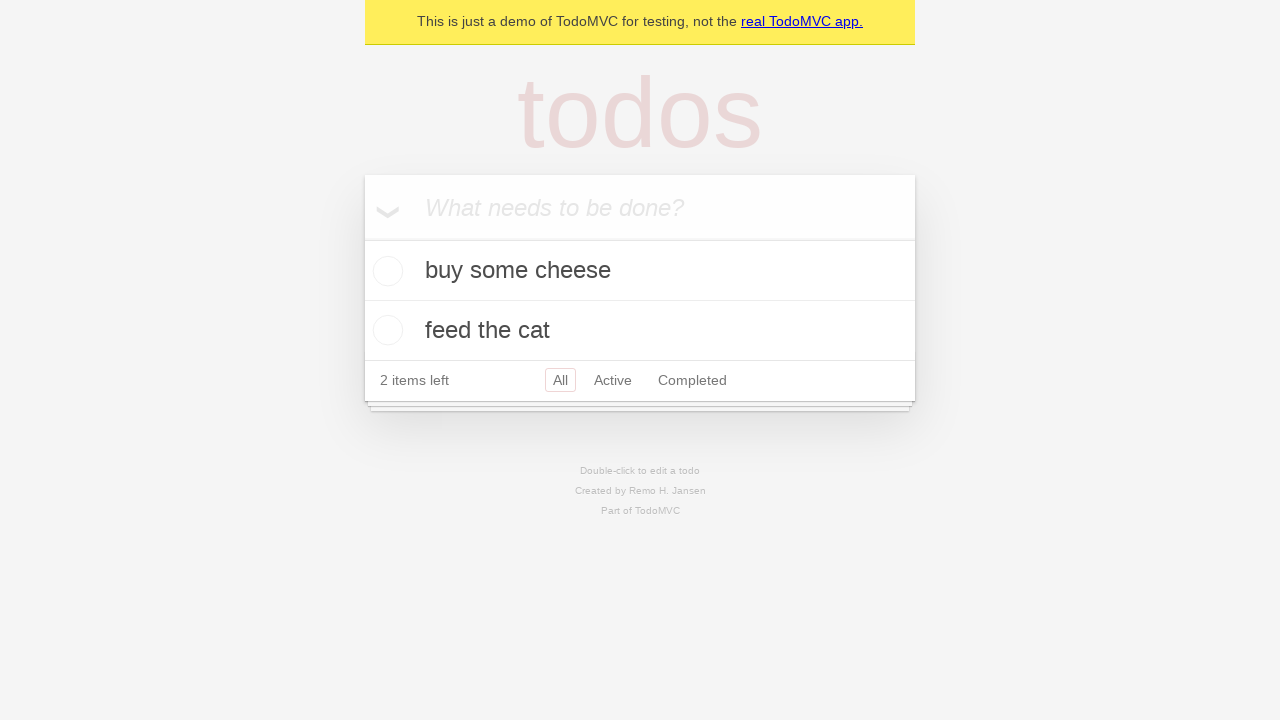